Tests custom radio button and checkbox interactions on Ubuntu login page using JavaScript execution to click elements

Starting URL: https://login.ubuntu.com/

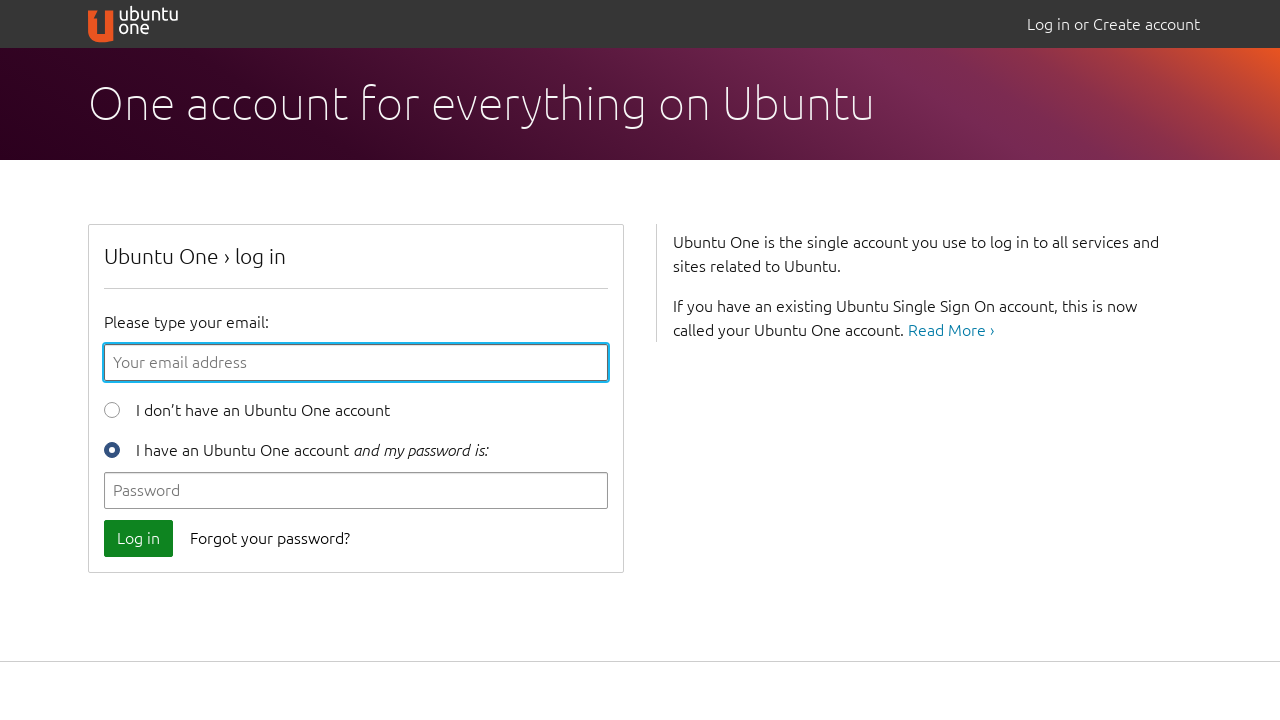

Clicked 'new user' radio button using JavaScript execution
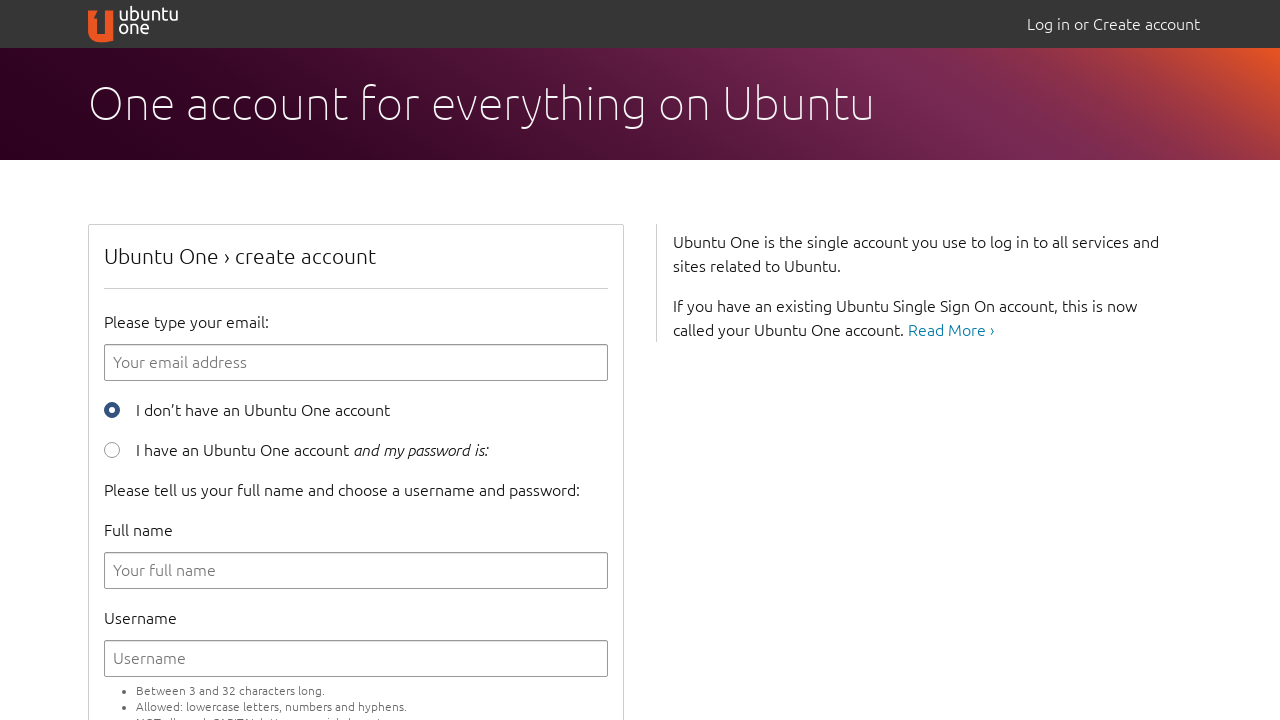

Verified 'new user' radio button is selected
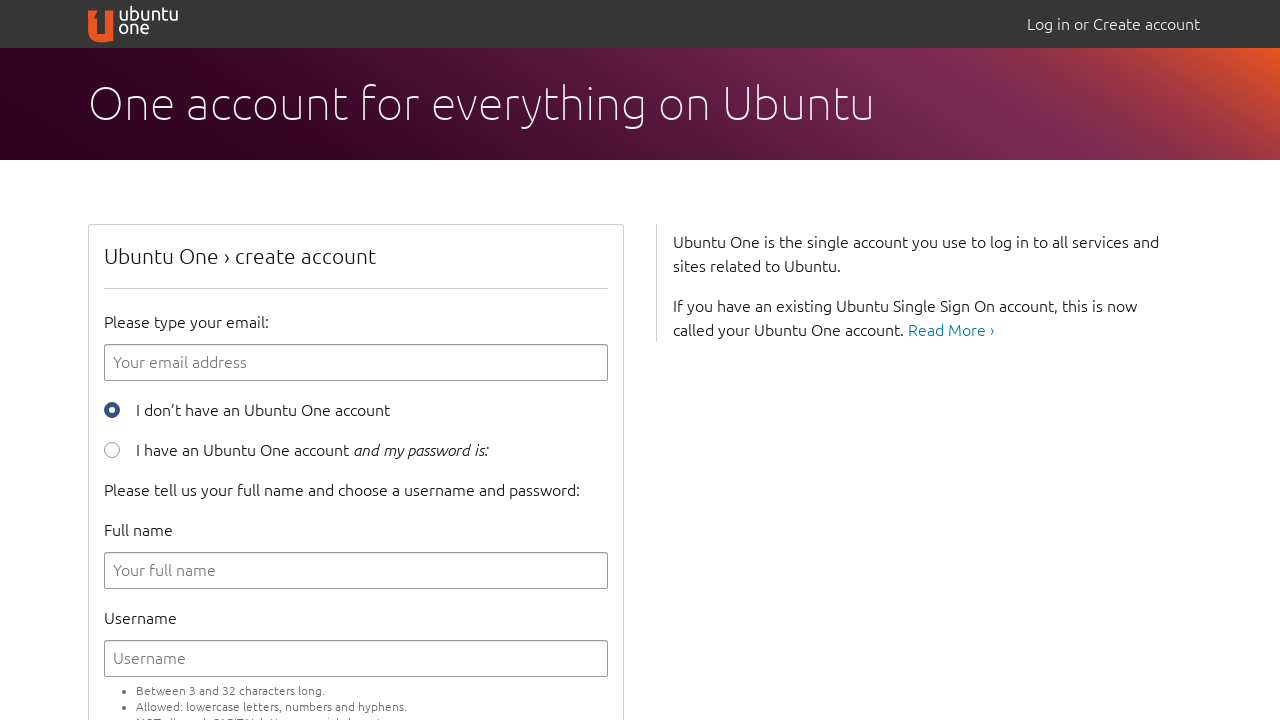

Clicked 'accept terms of service' checkbox using JavaScript execution
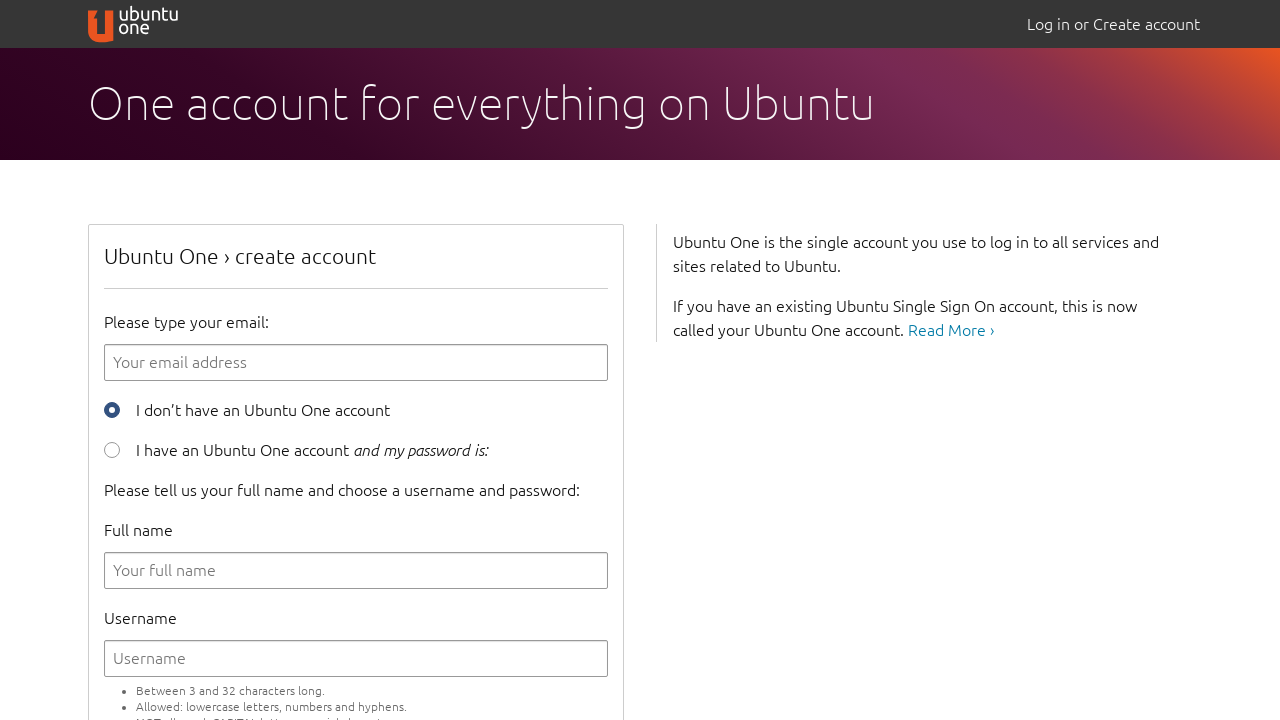

Verified 'accept terms of service' checkbox is selected
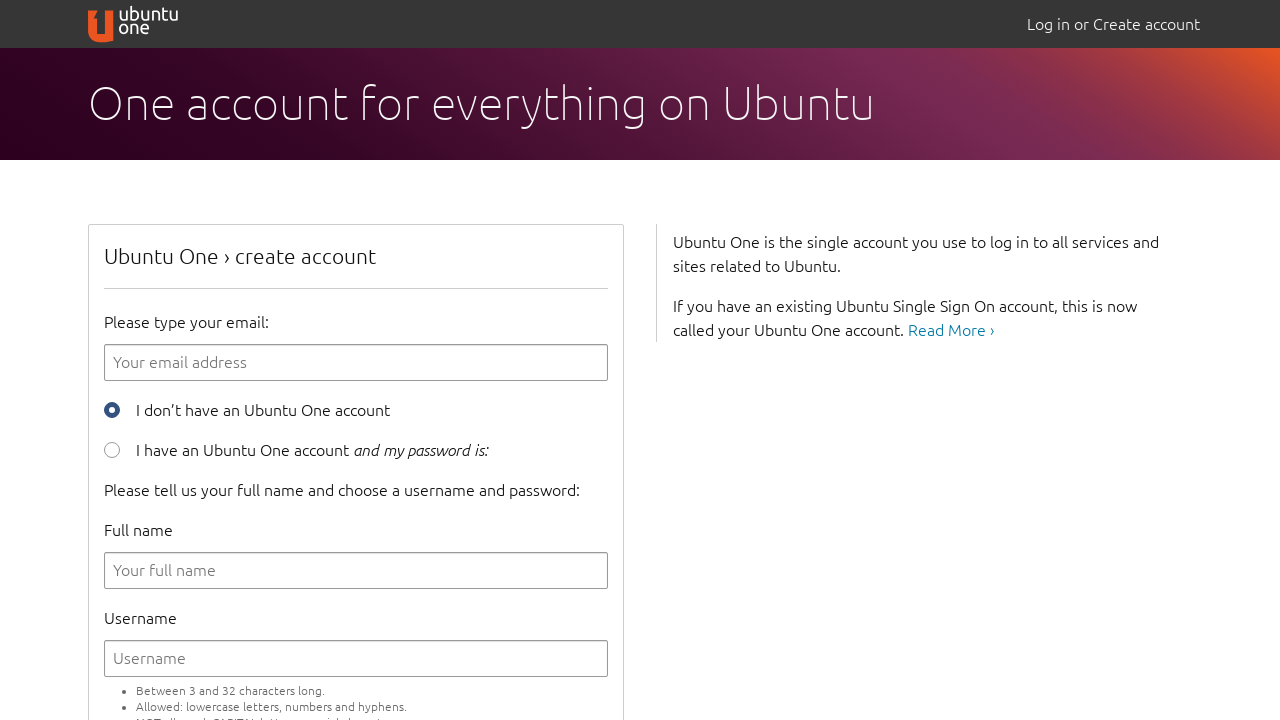

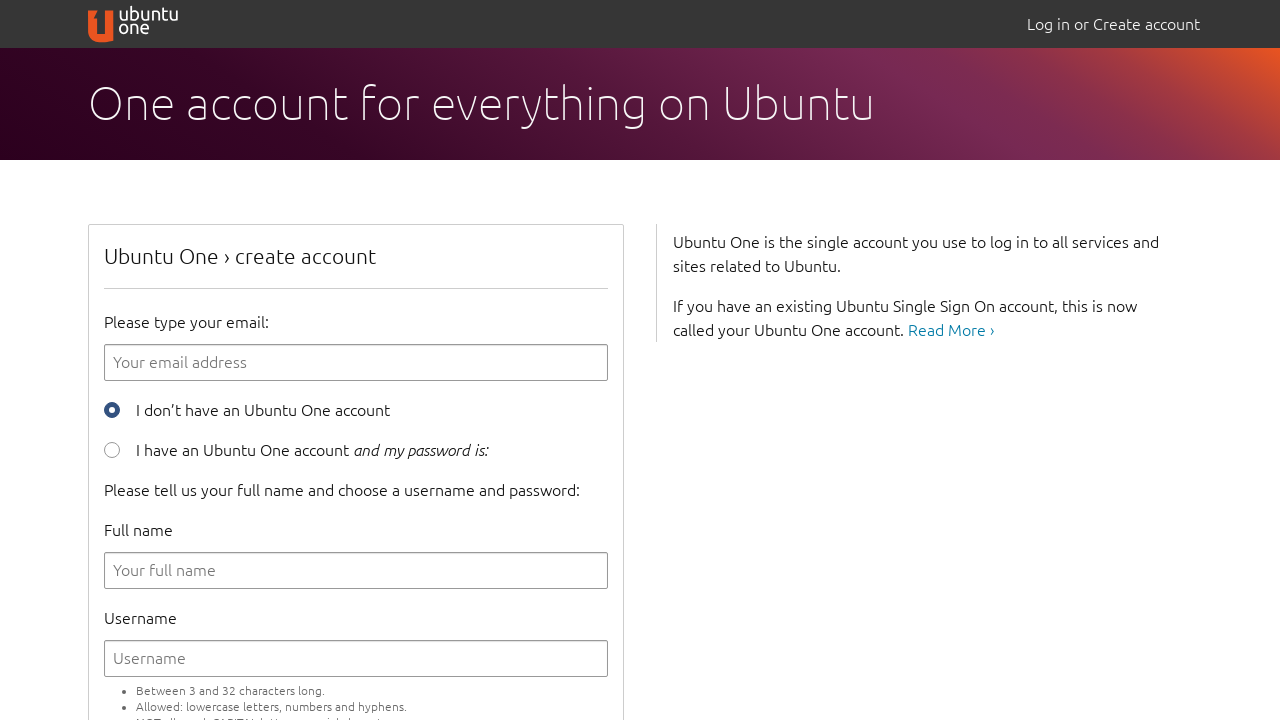